Tests right-click (context menu) functionality by performing a right-click on a button and verifying the confirmation message appears

Starting URL: https://demoqa.com/buttons

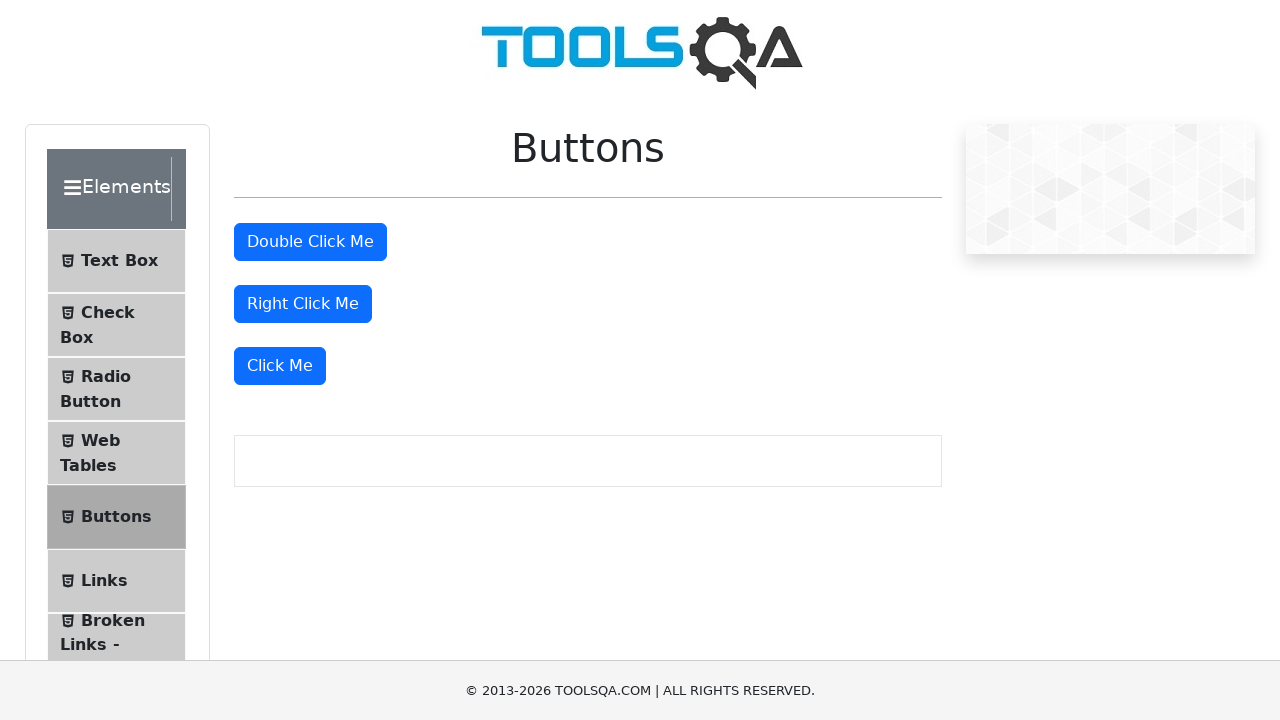

Scrolled down 100 pixels to ensure buttons are visible
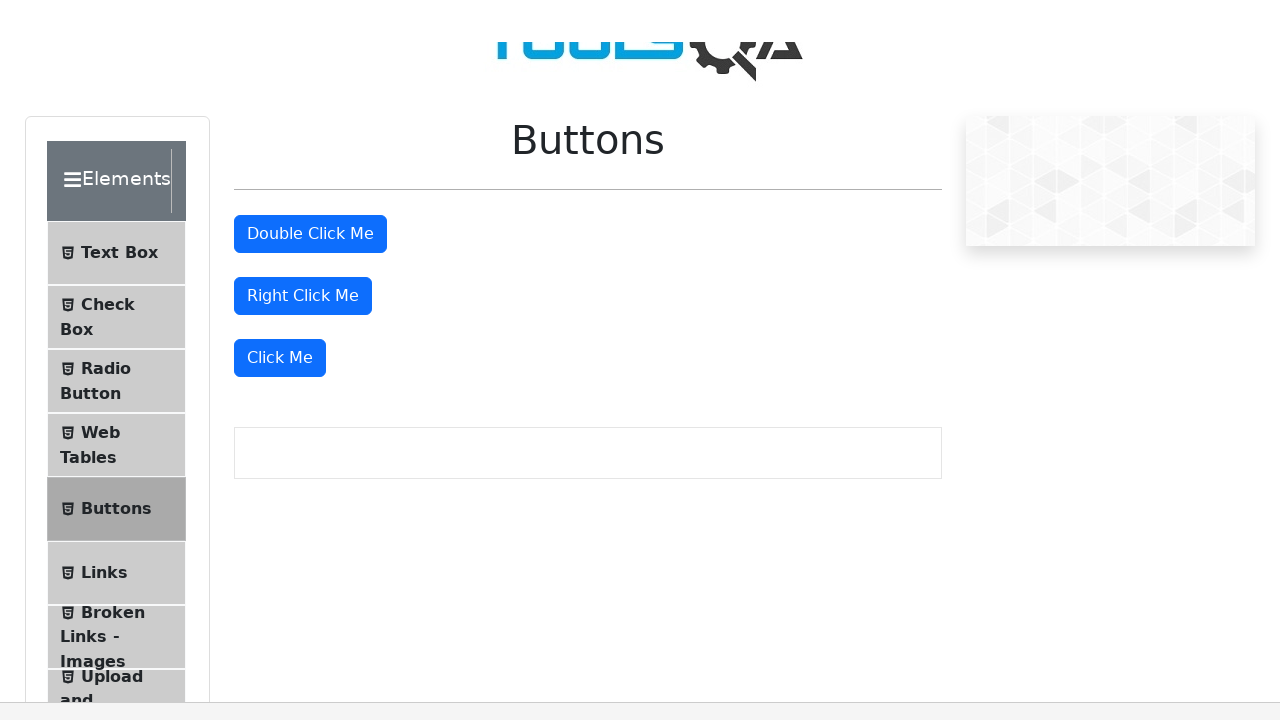

Right-clicked on the right click button at (303, 204) on #rightClickBtn
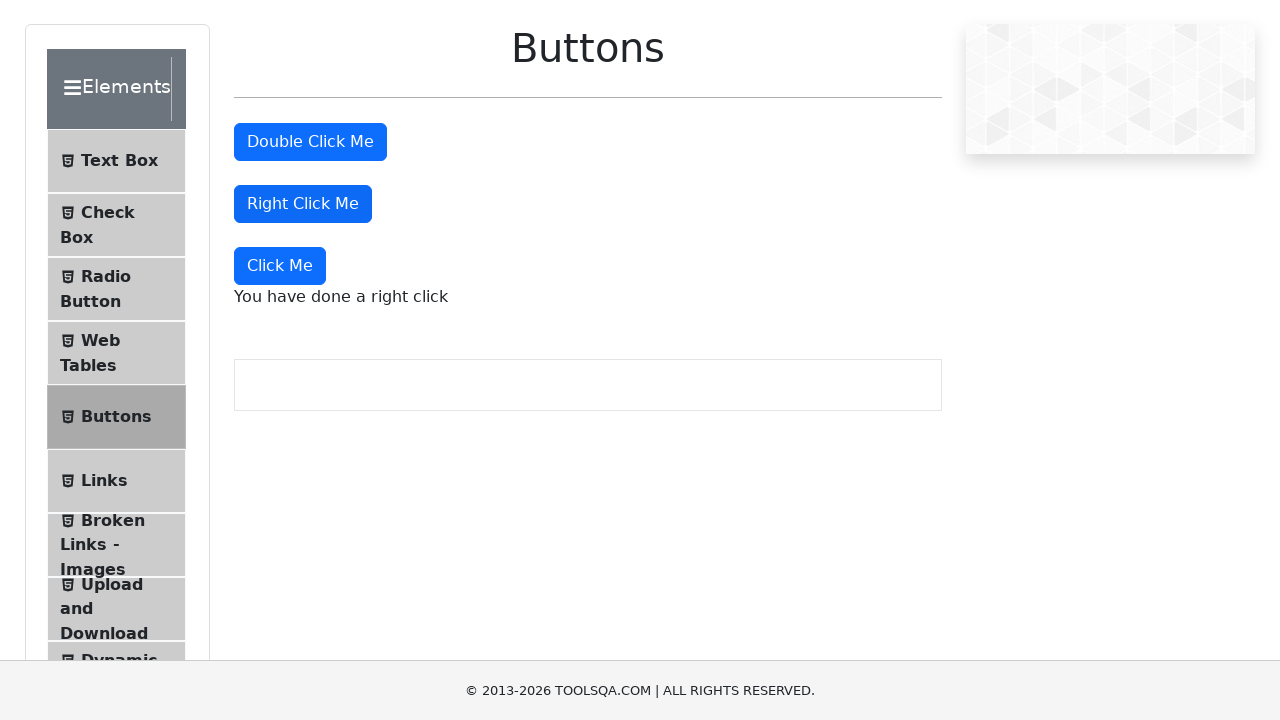

Right-click confirmation message appeared
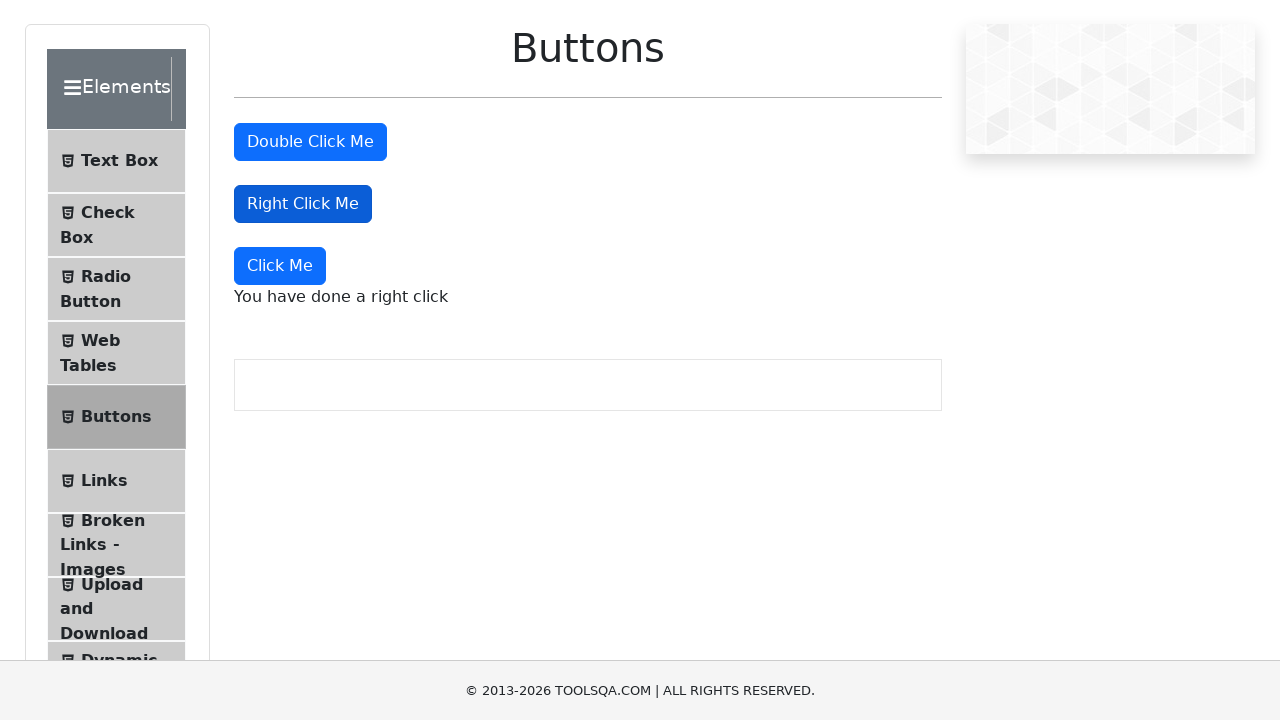

Retrieved right-click confirmation message text
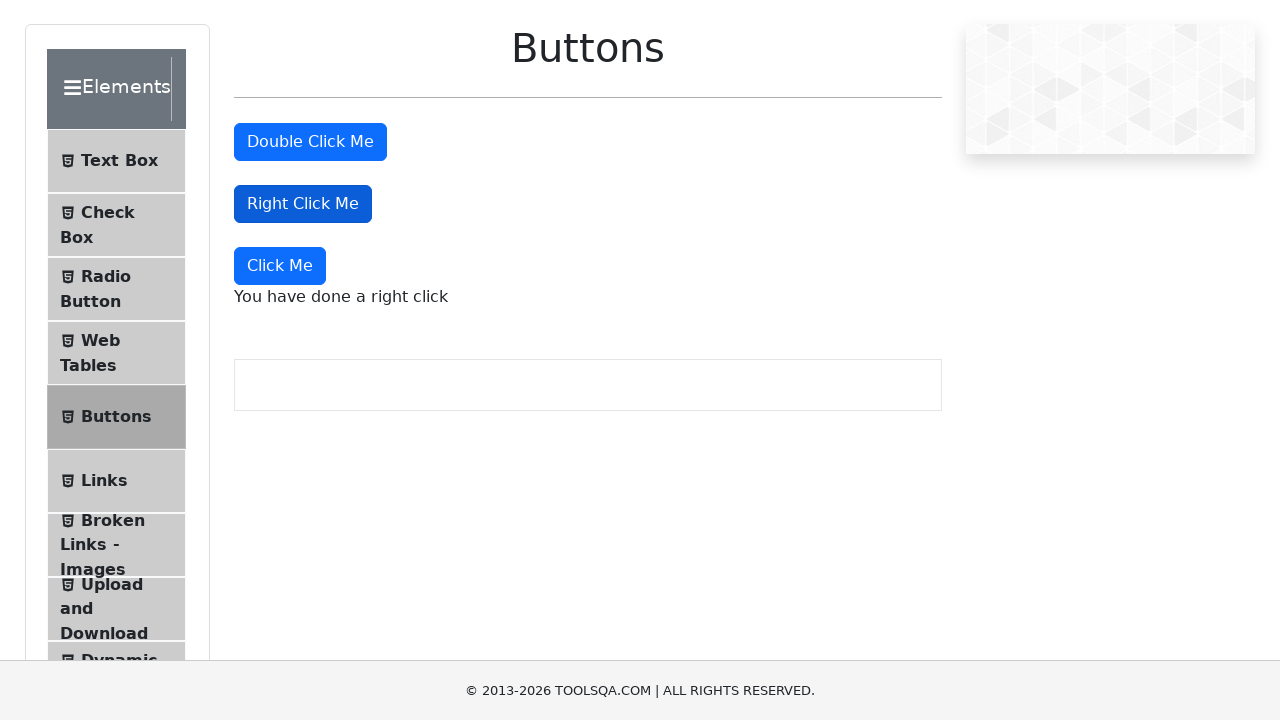

Verified confirmation message equals 'You have done a right click'
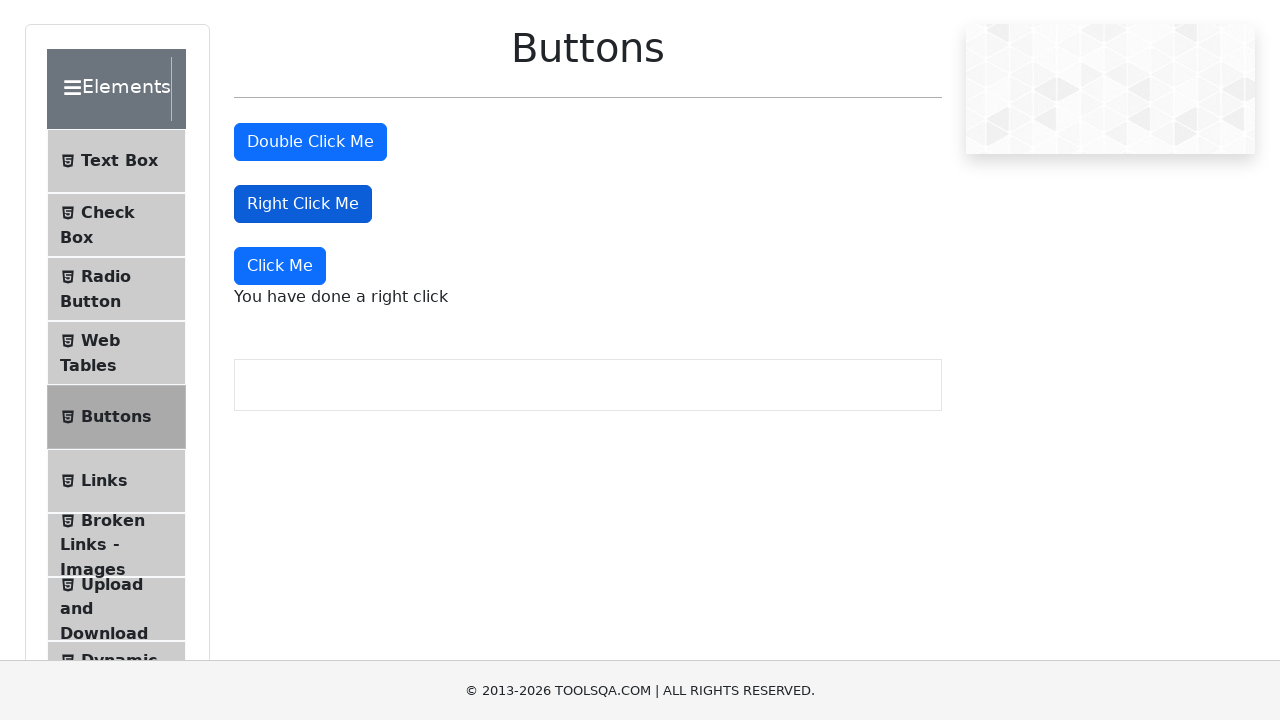

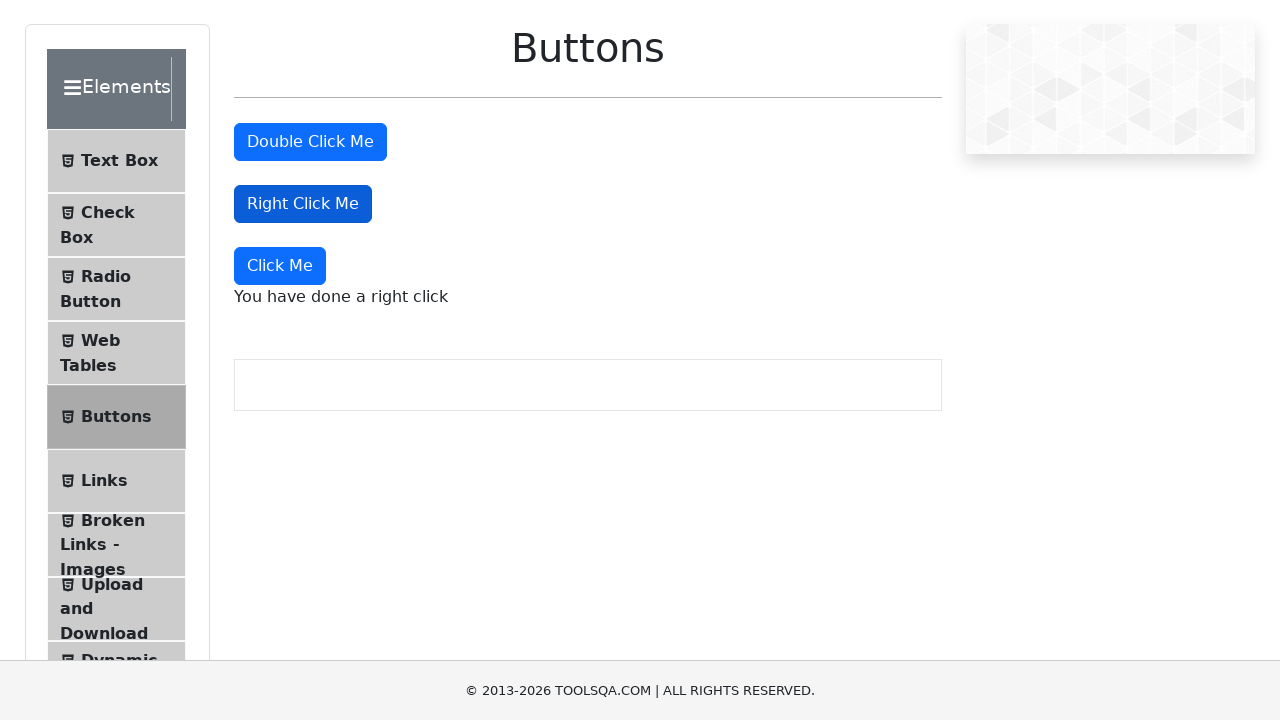